Tests checkbox functionality by locating two checkboxes and clicking them if they are not already selected

Starting URL: https://the-internet.herokuapp.com/checkboxes

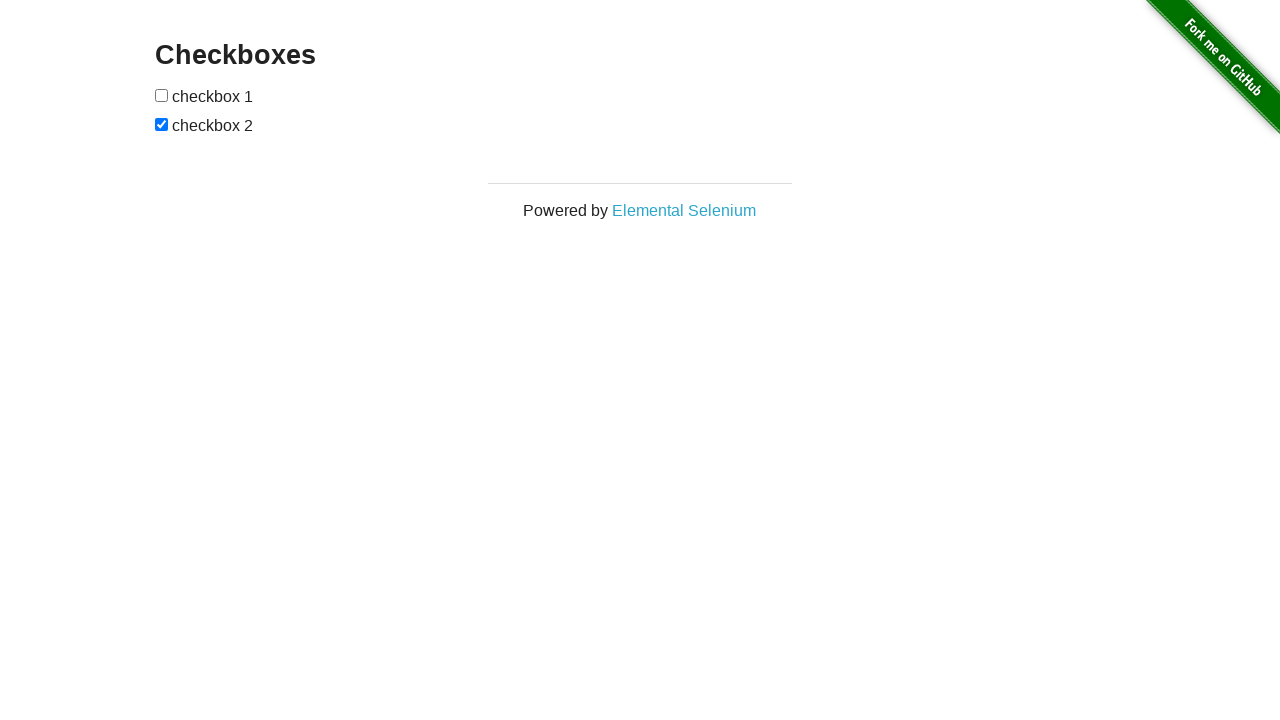

Located first checkbox element
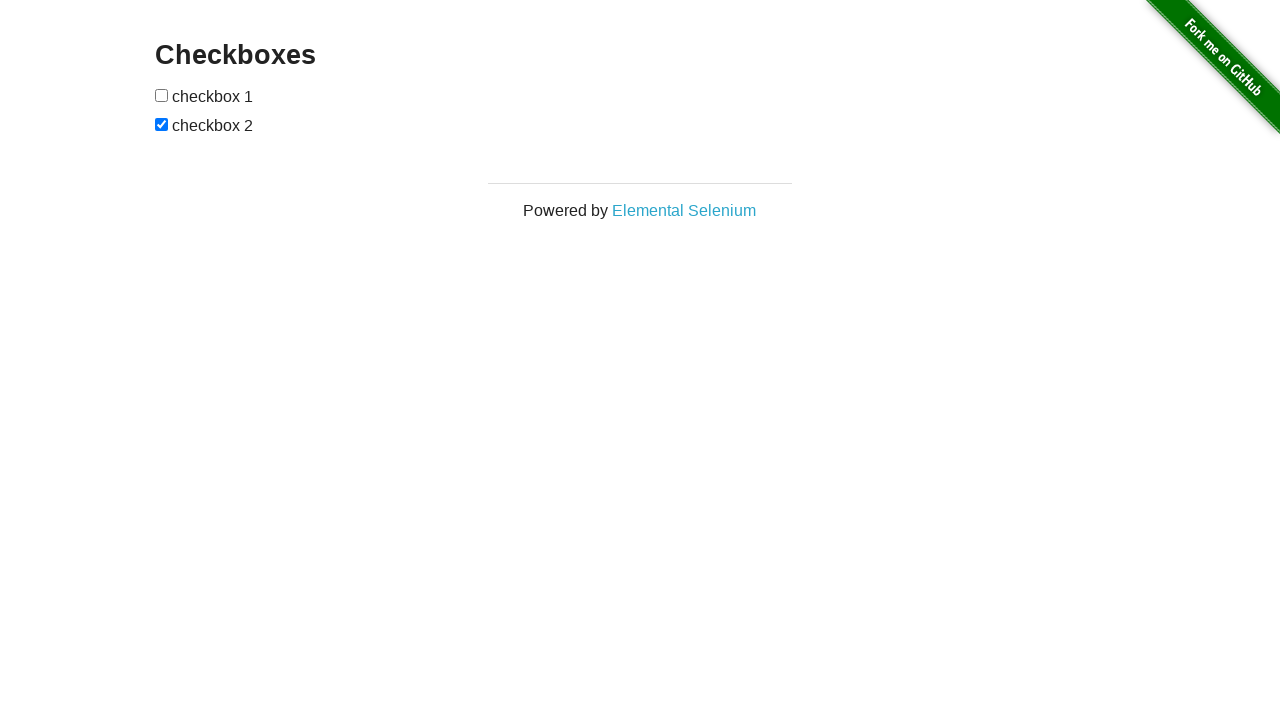

Checked first checkbox status - not selected
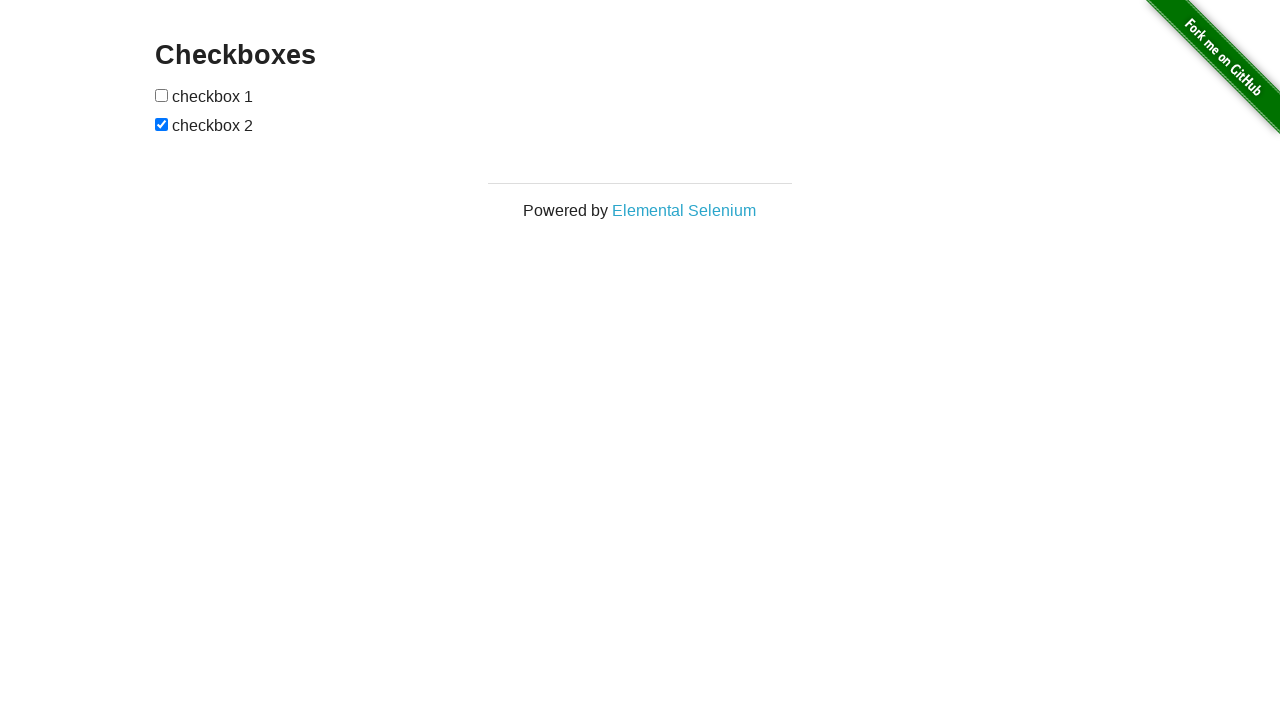

Clicked first checkbox to select it at (162, 95) on (//input[@type='checkbox'])[1]
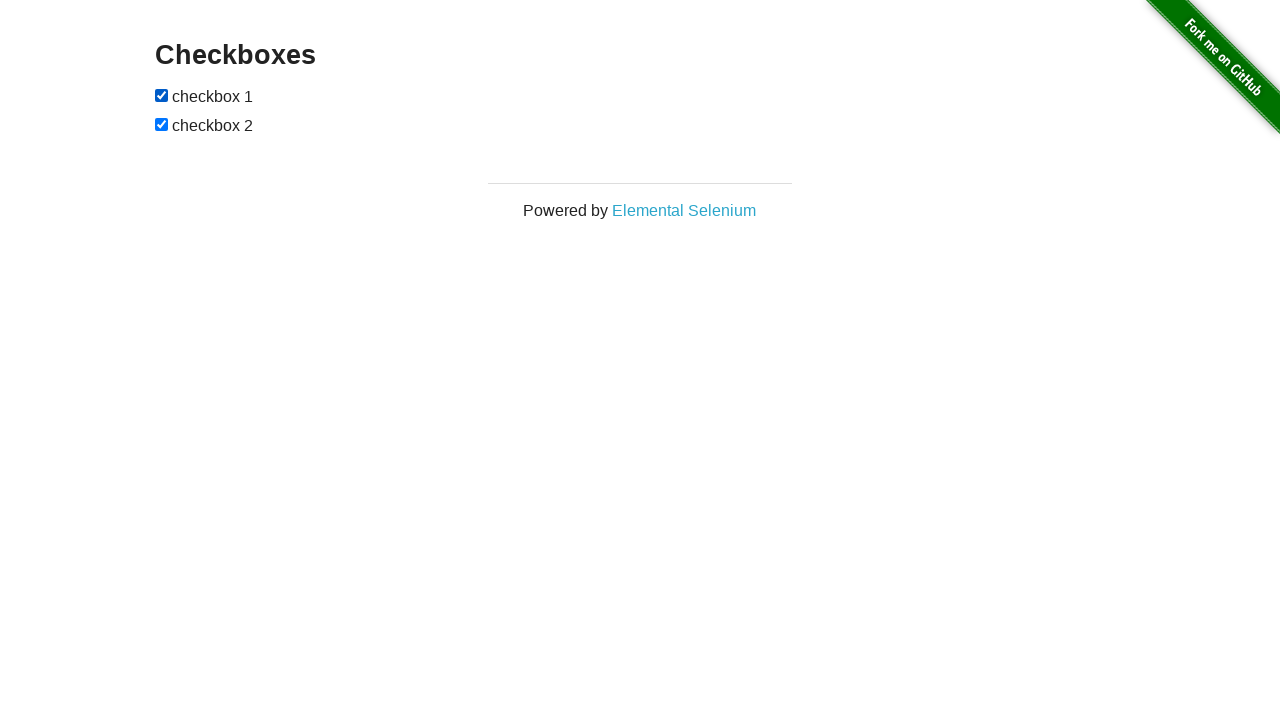

Located second checkbox element
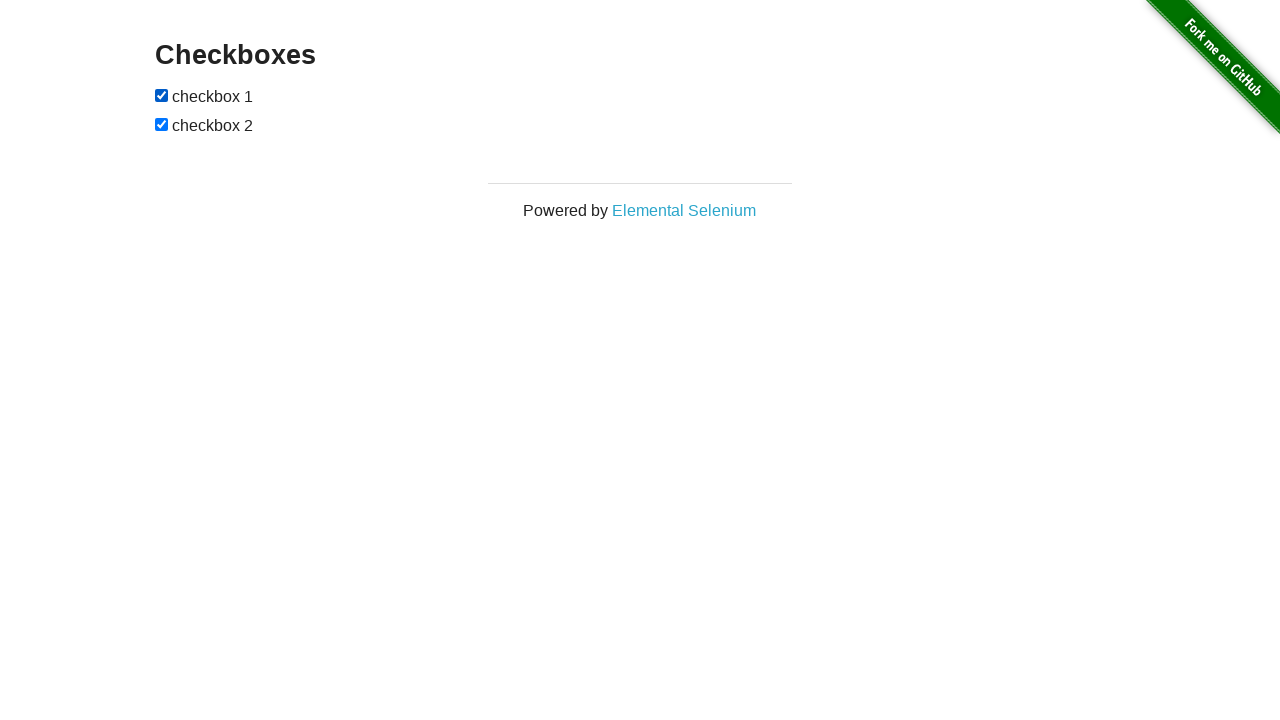

Checked second checkbox status - already selected
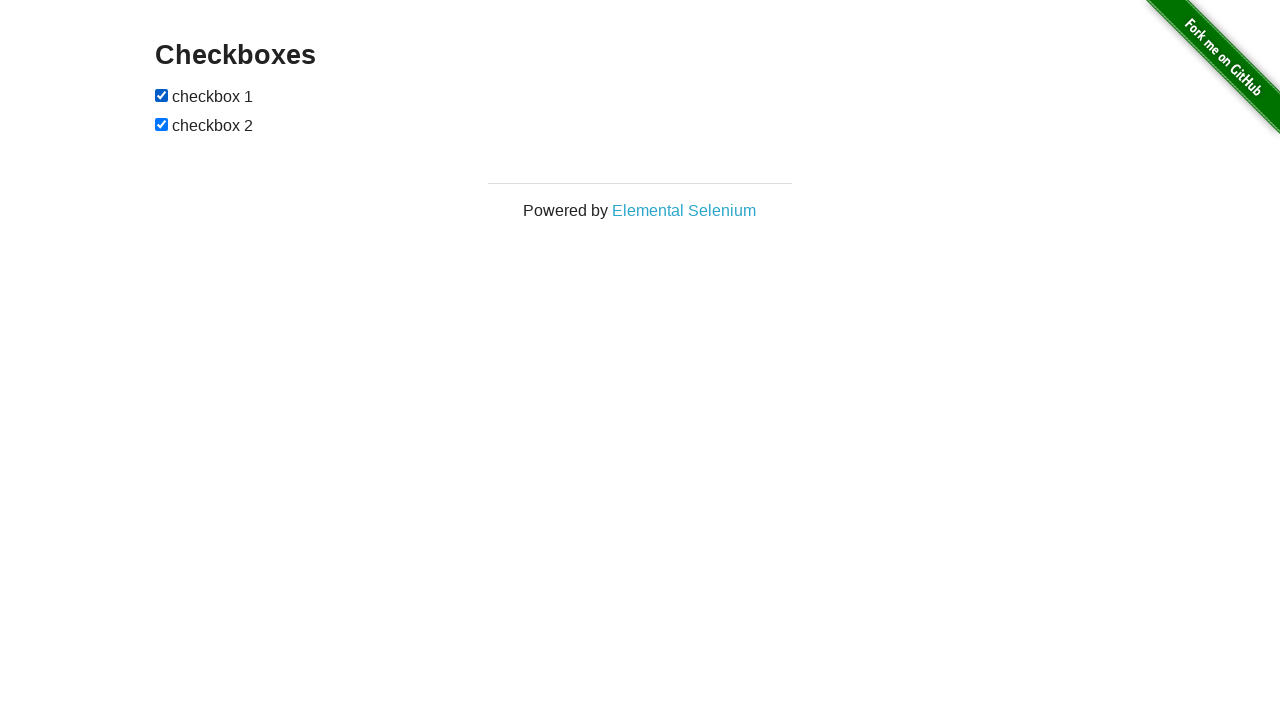

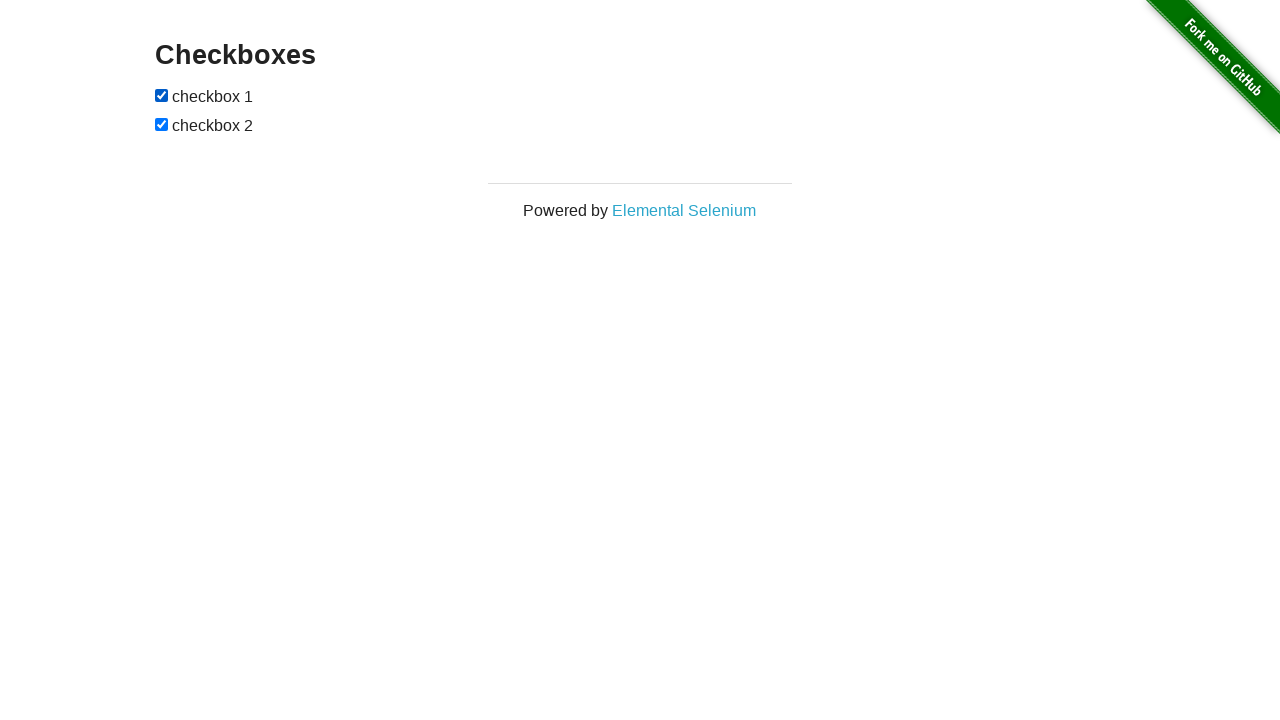